Tests opening a new browser tab by navigating to a page, opening a new tab, navigating to another page in the new tab, and verifying there are 2 window handles.

Starting URL: https://the-internet.herokuapp.com/windows

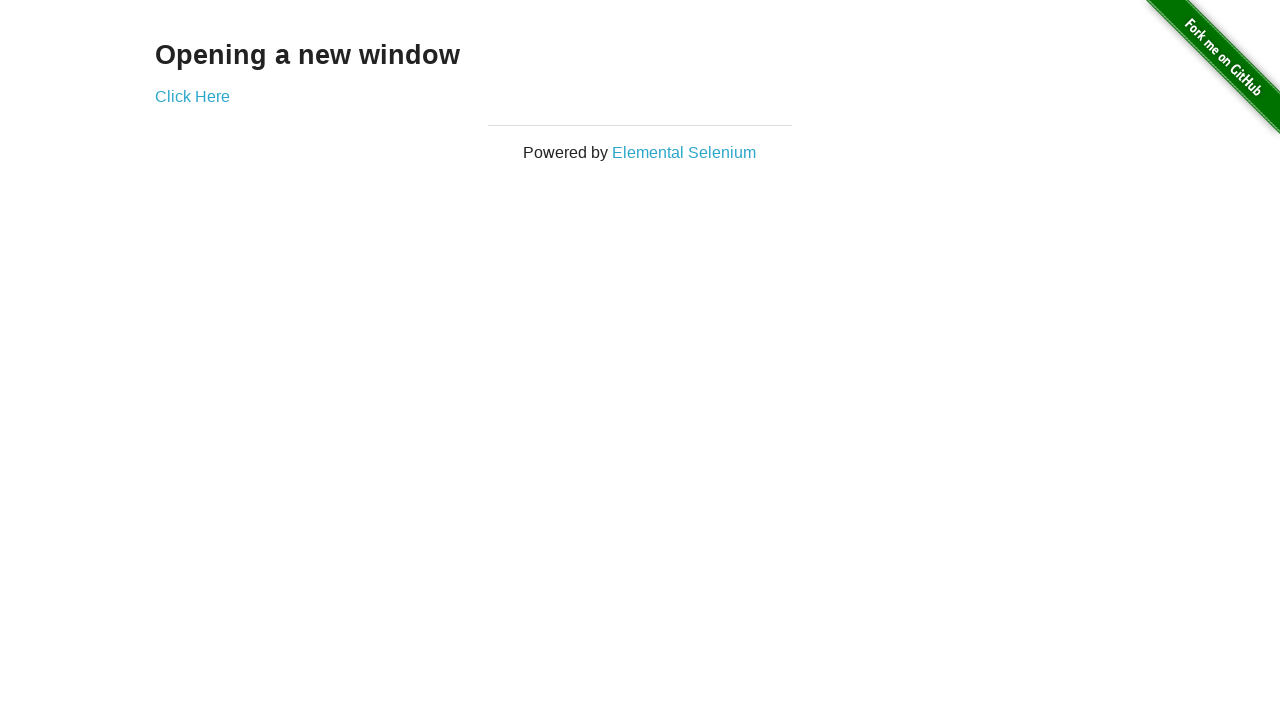

Opened a new browser tab
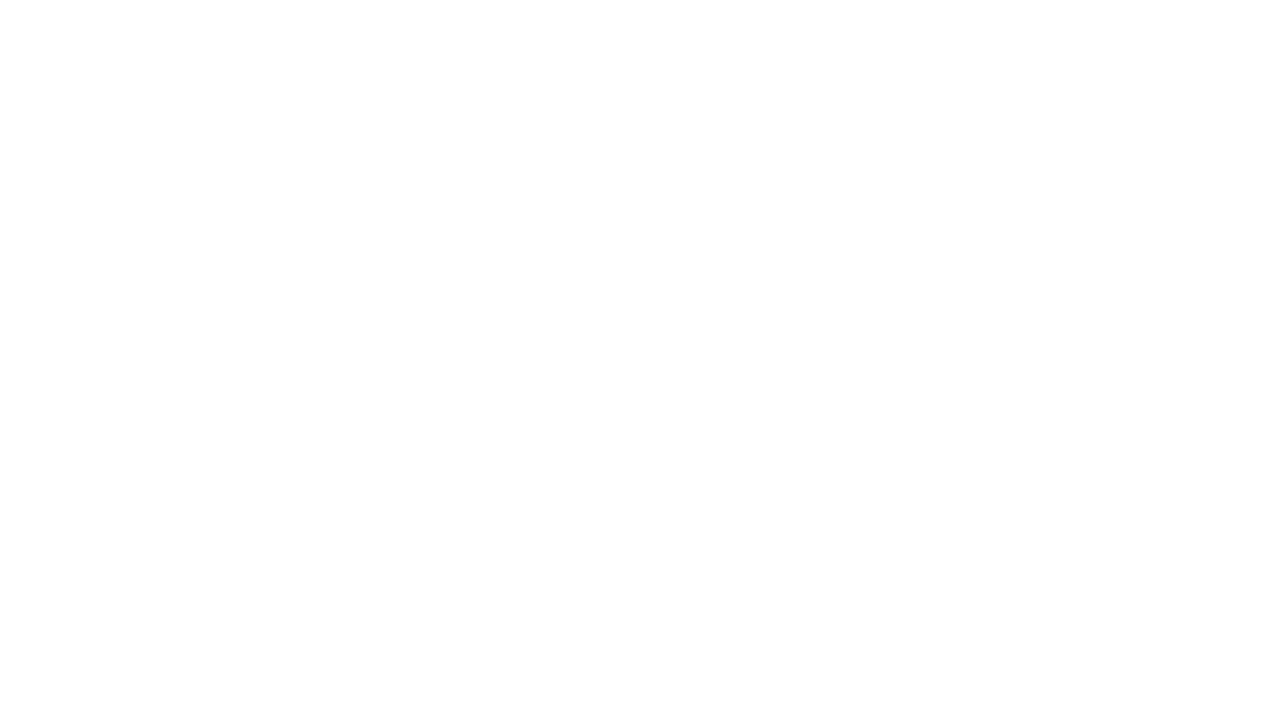

Navigated to typos page in new tab
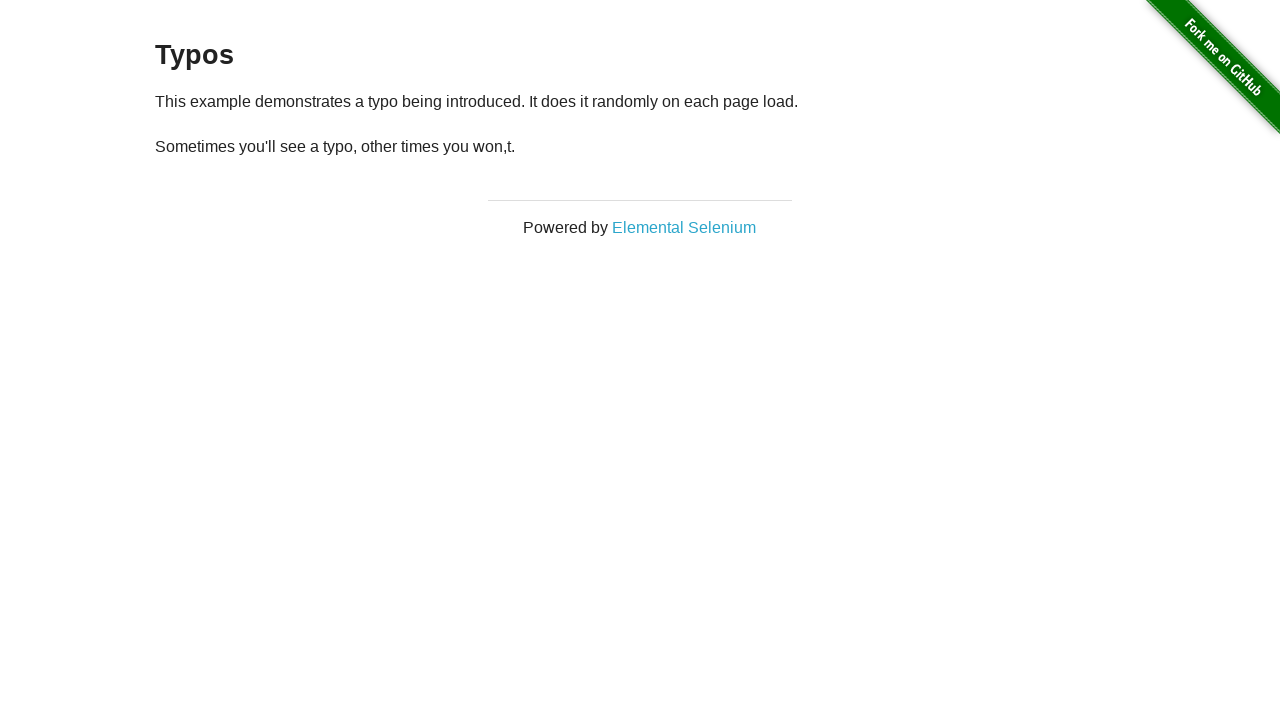

Verified that 2 browser tabs are open
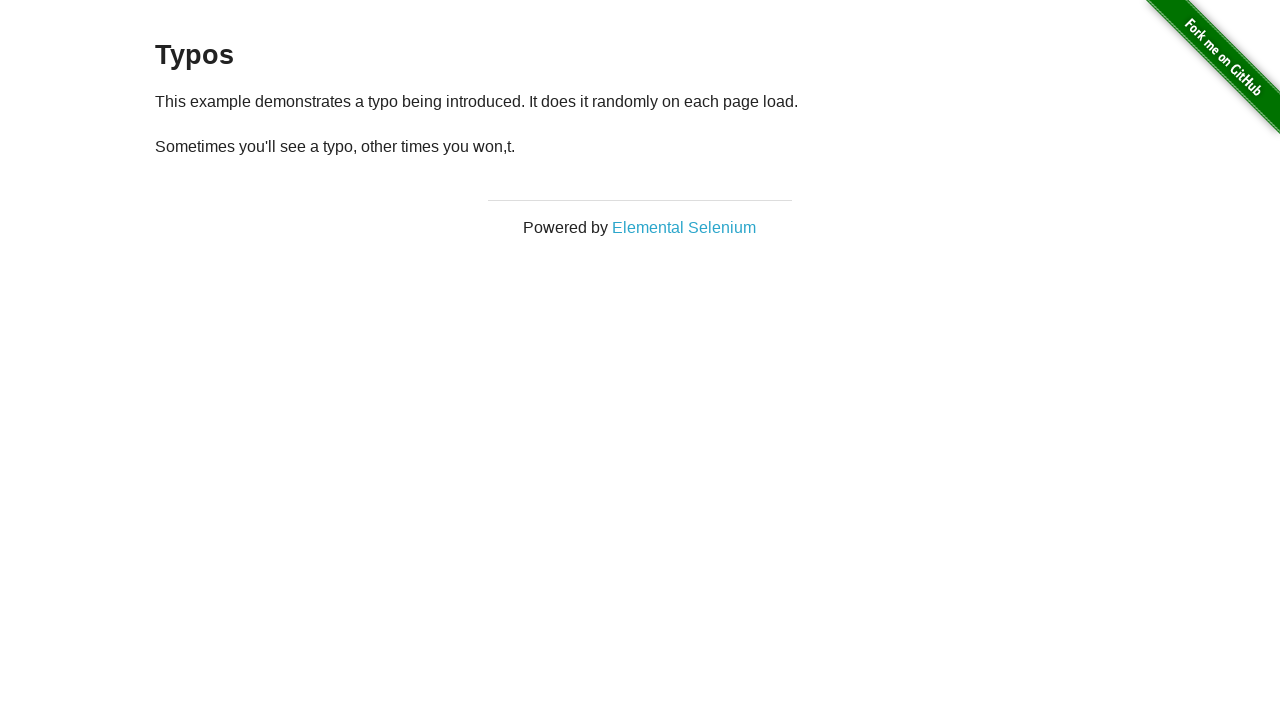

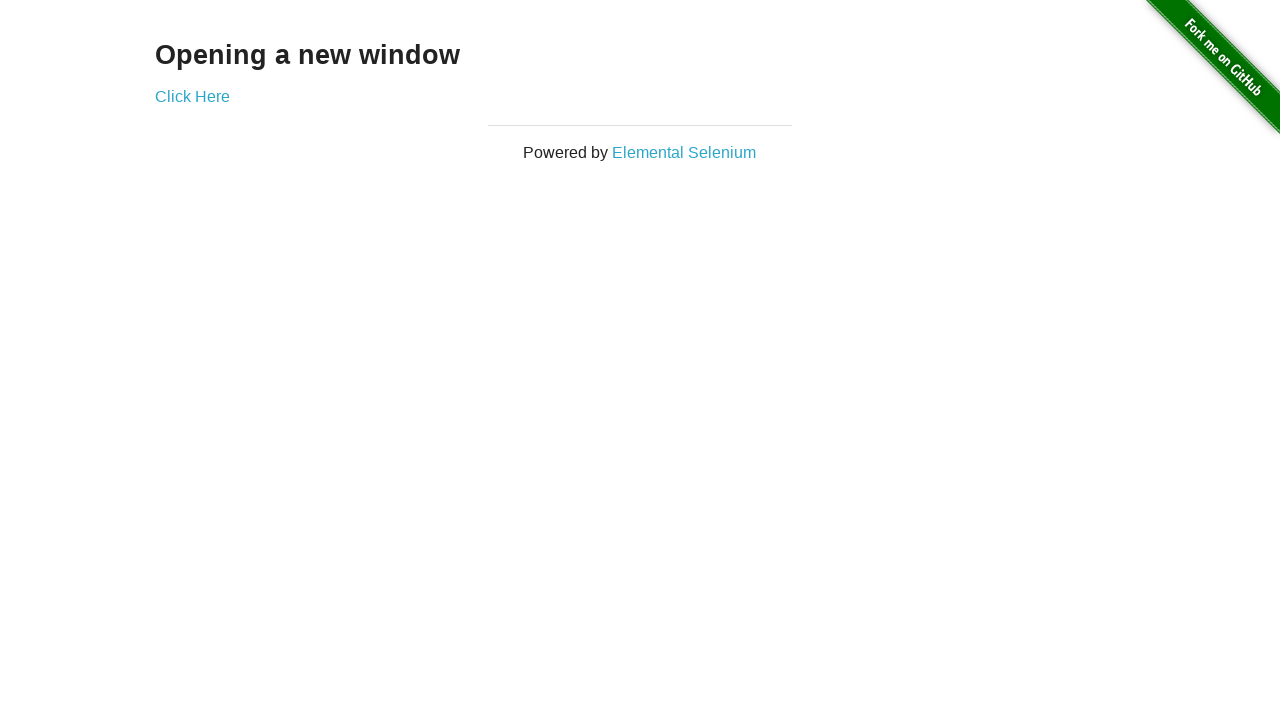